Tests navigation to the create account page by clicking 'Join now' link on Starbucks website

Starting URL: https://www.starbucks.com

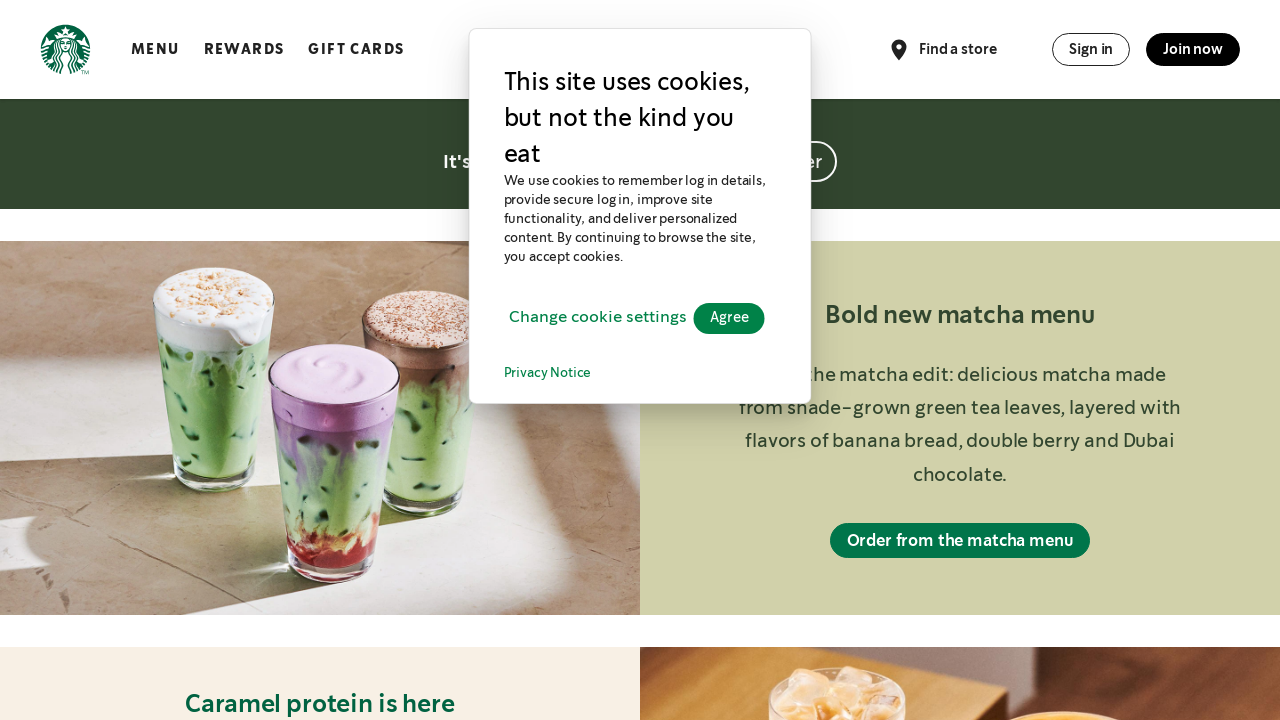

Clicked 'Join now' link to navigate to account creation page at (1193, 49) on xpath=//*[contains(text(), 'Join now')]
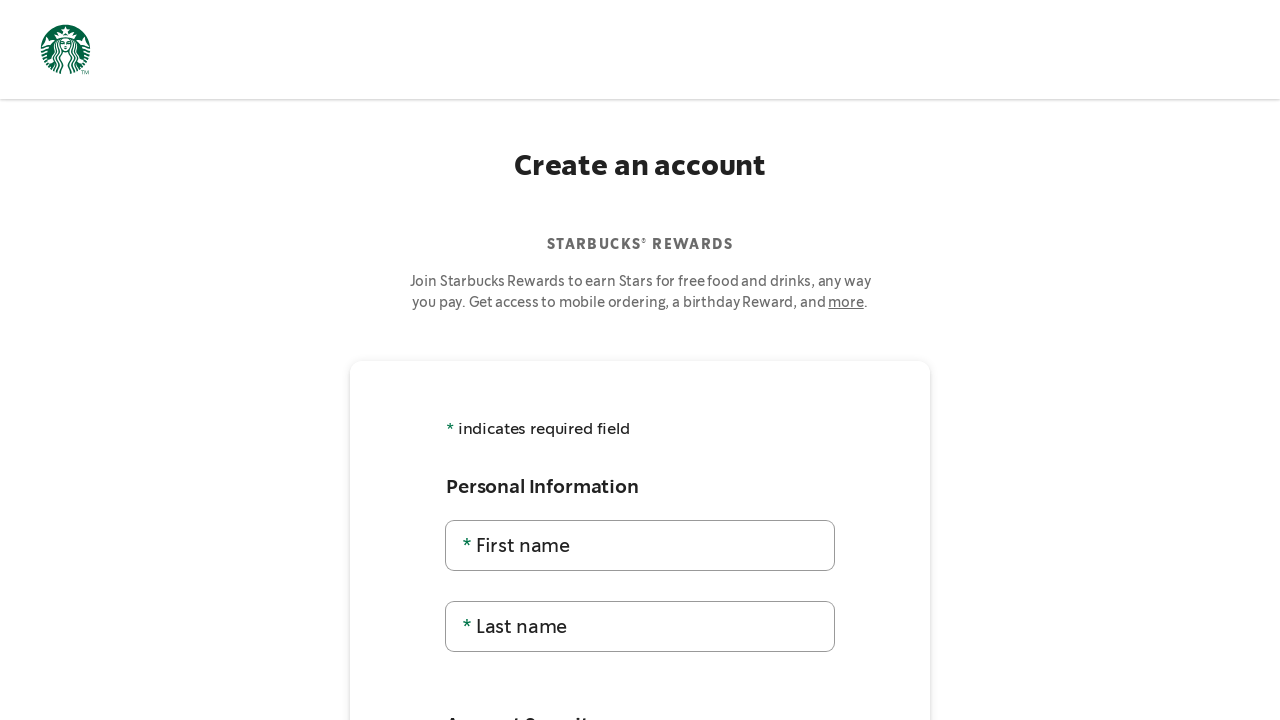

Account creation page loaded successfully
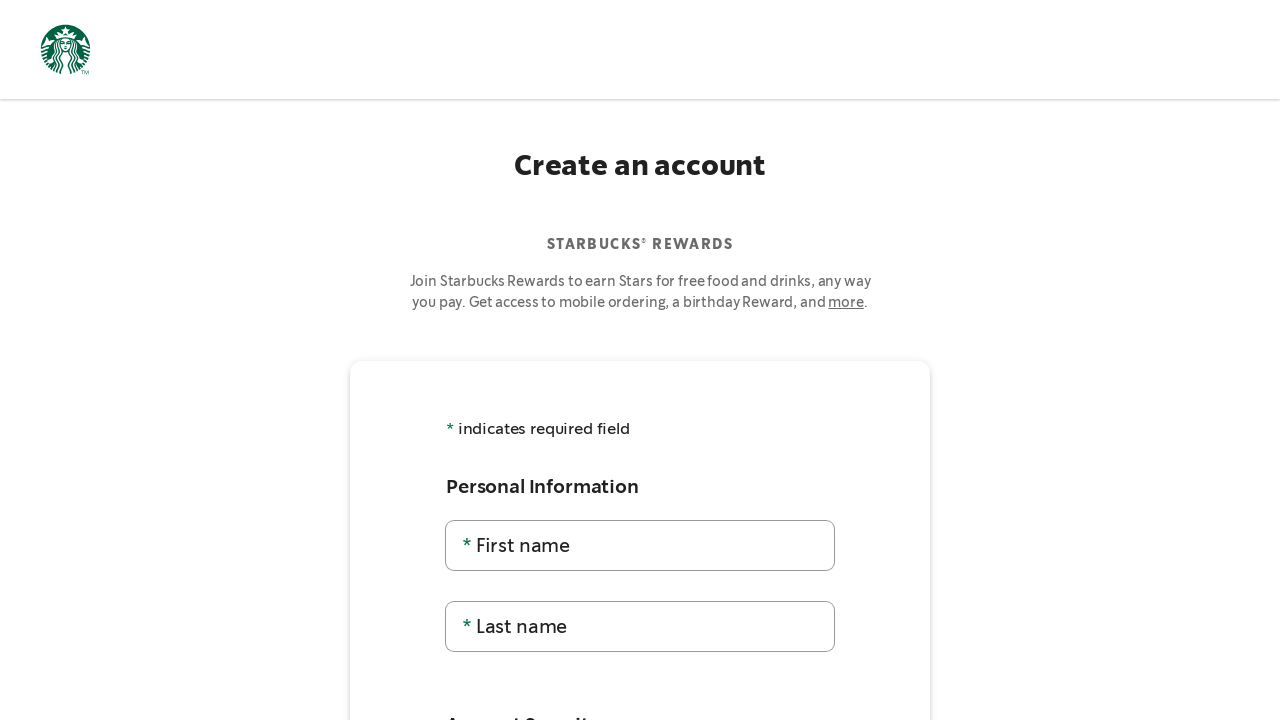

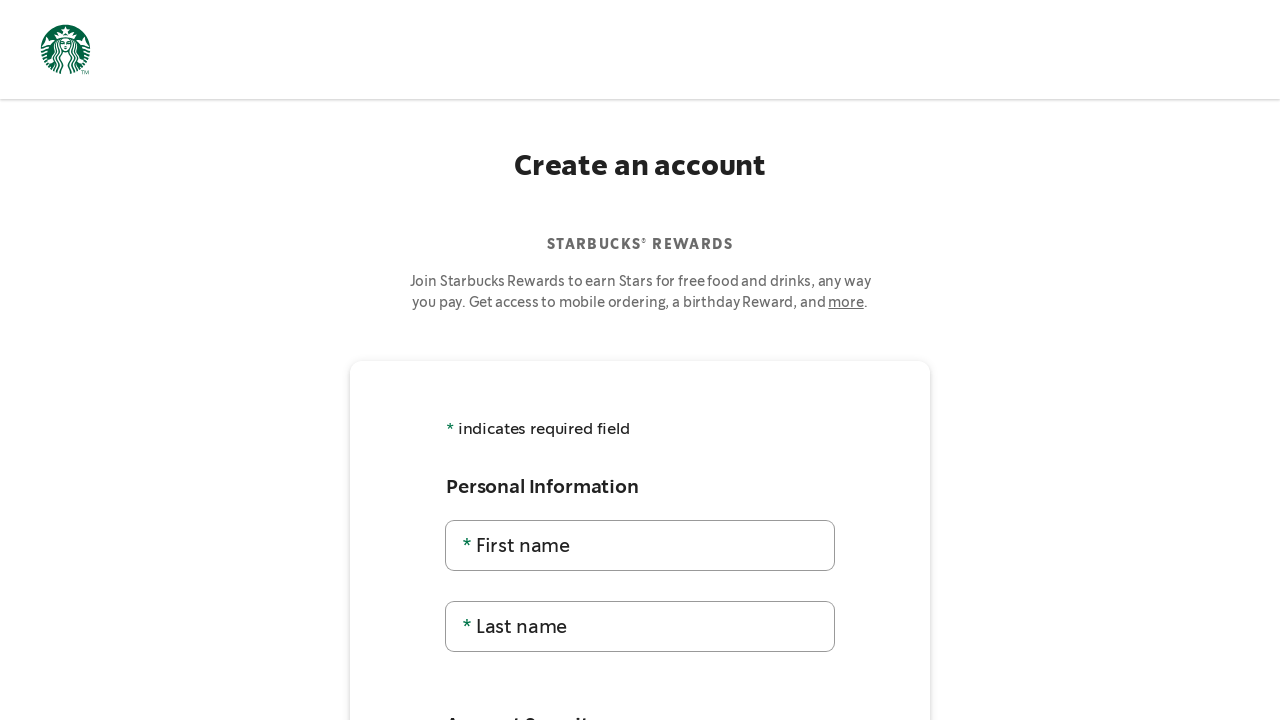